Navigates to a Stepik lesson page, fills in an answer in a textarea field, and clicks the submit button to submit the response.

Starting URL: https://stepik.org/lesson/25969/step/12

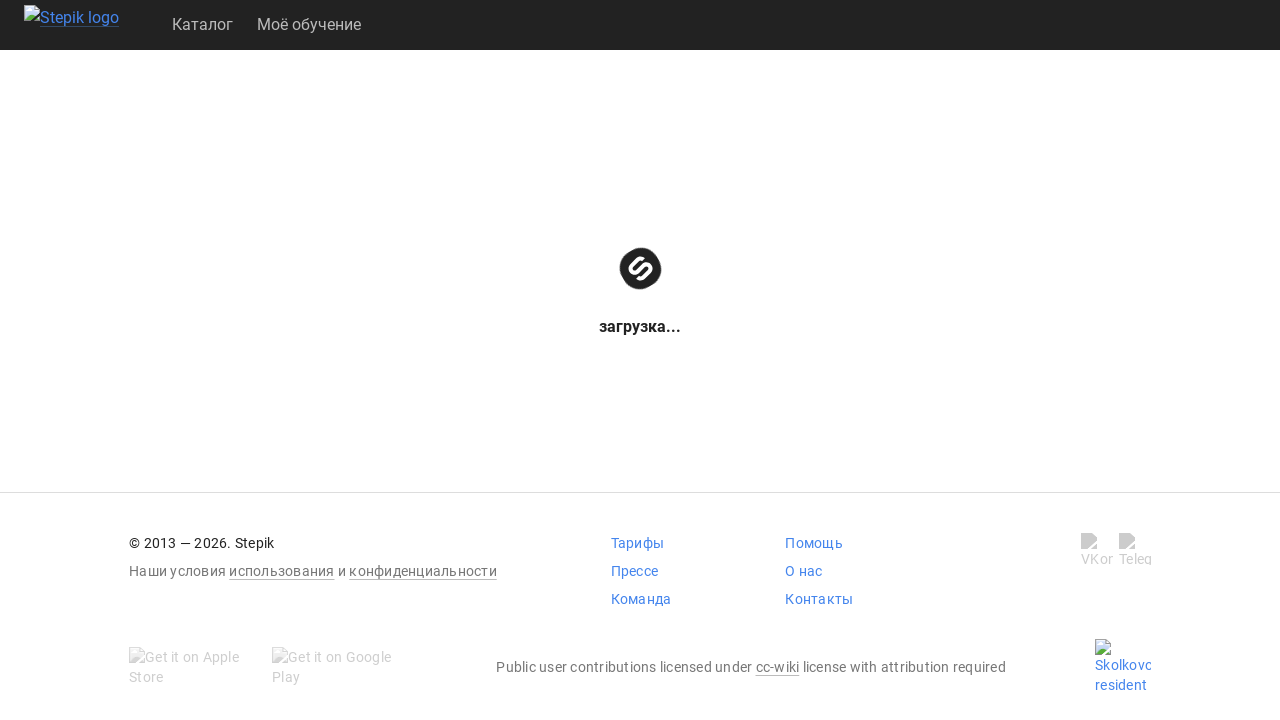

Textarea field became visible
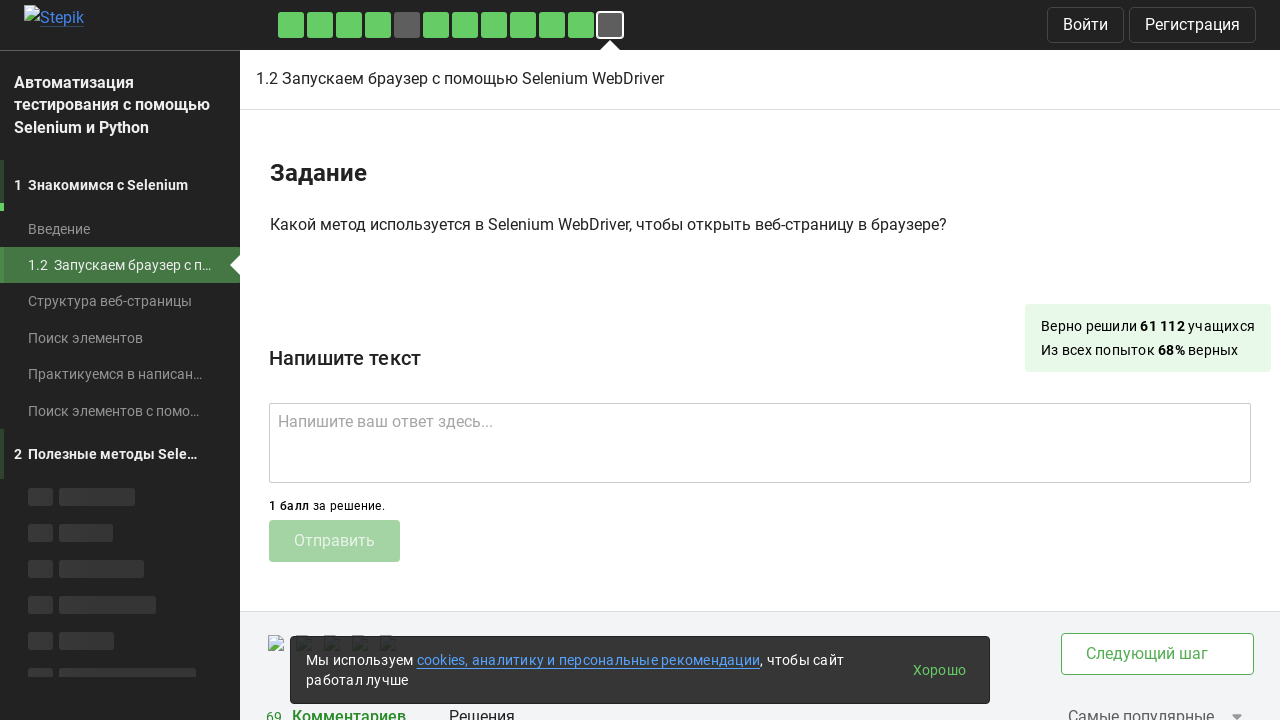

Filled textarea with answer 'get()' on .textarea
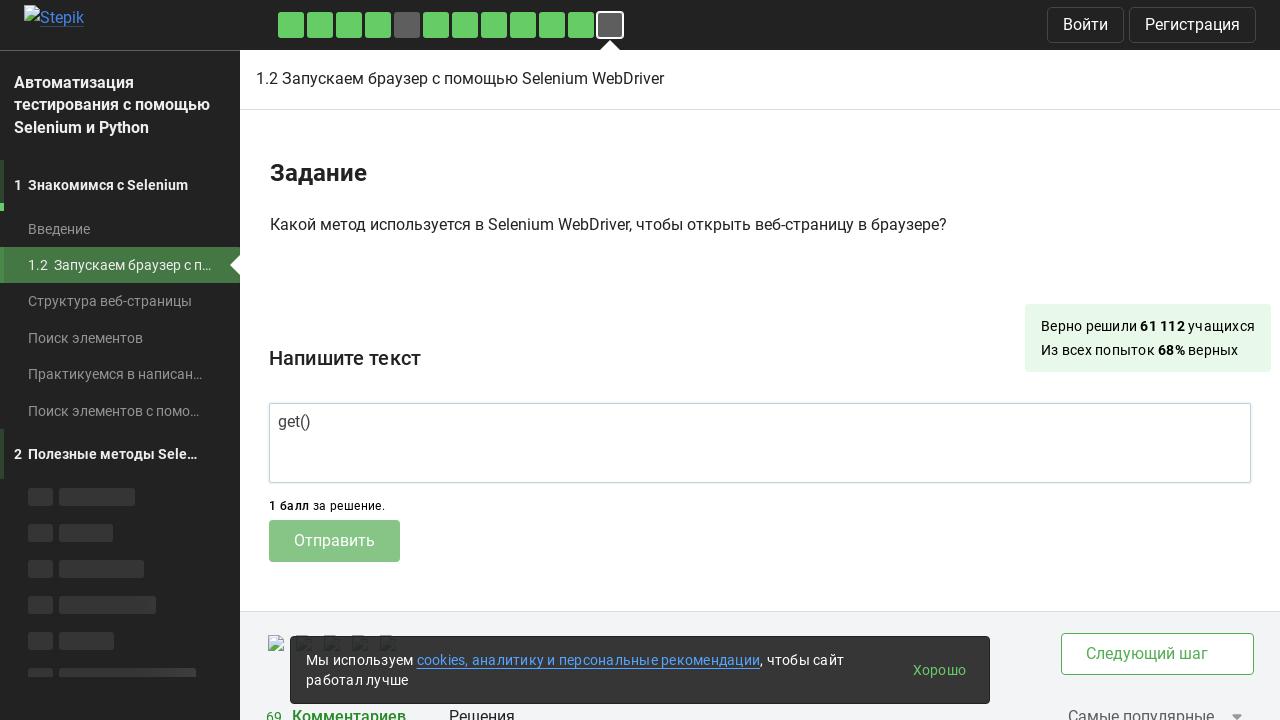

Submit button became visible
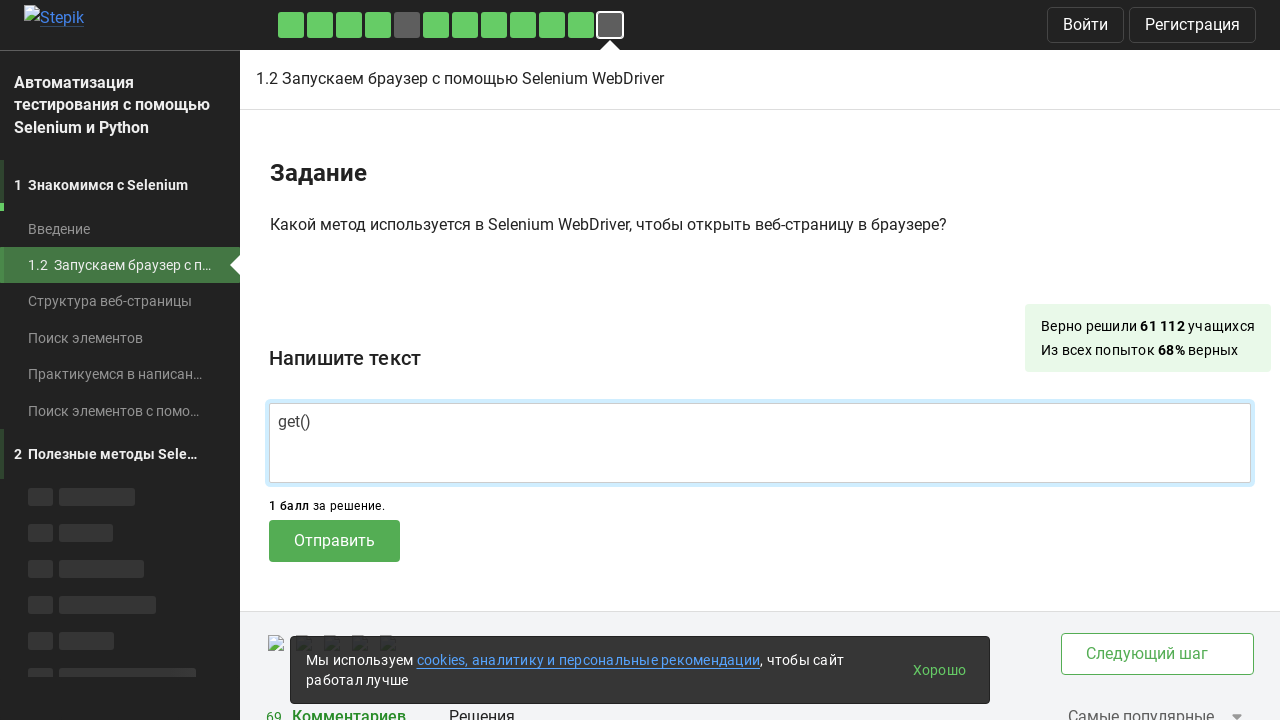

Clicked submit button to submit the response at (334, 541) on .submit-submission
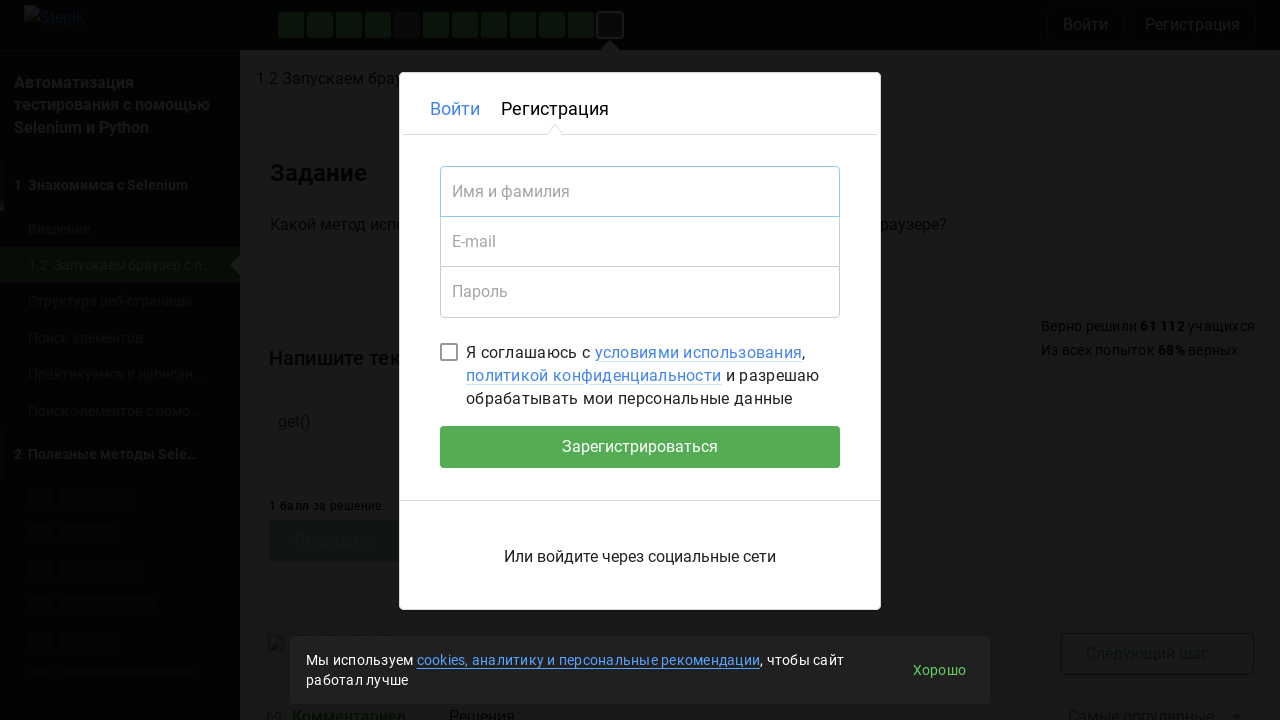

Waited 2 seconds for response to be processed
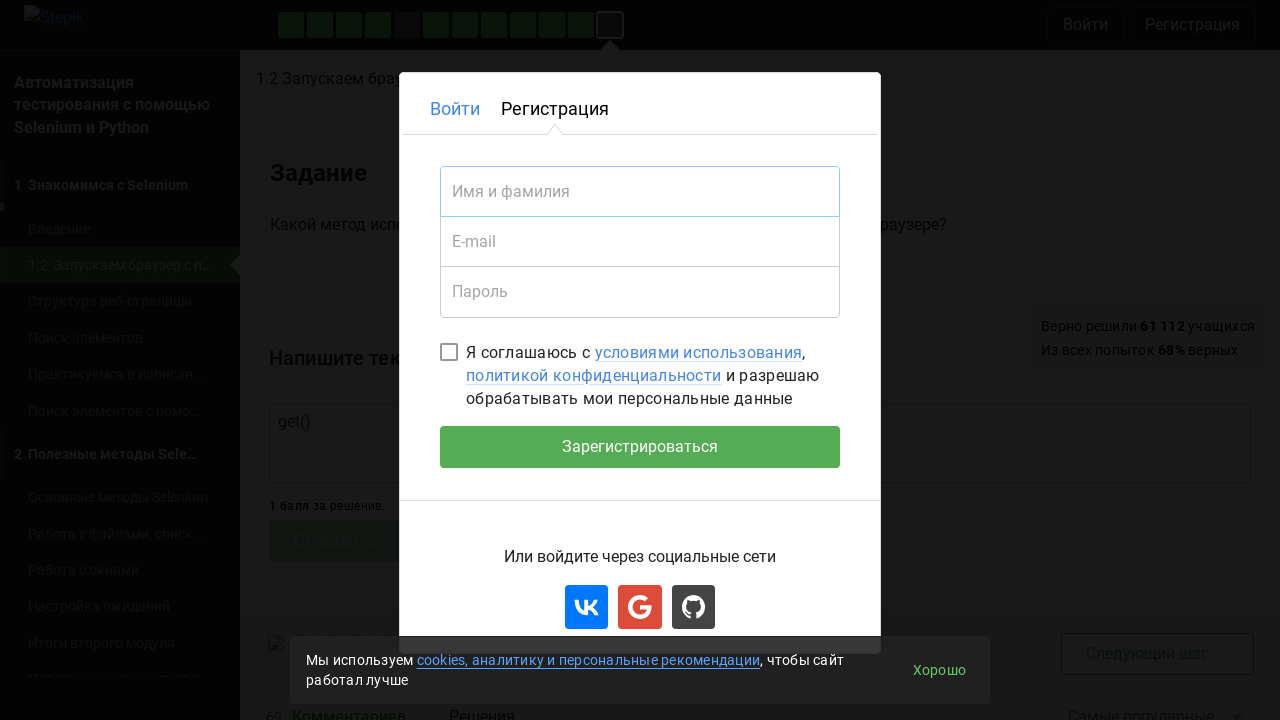

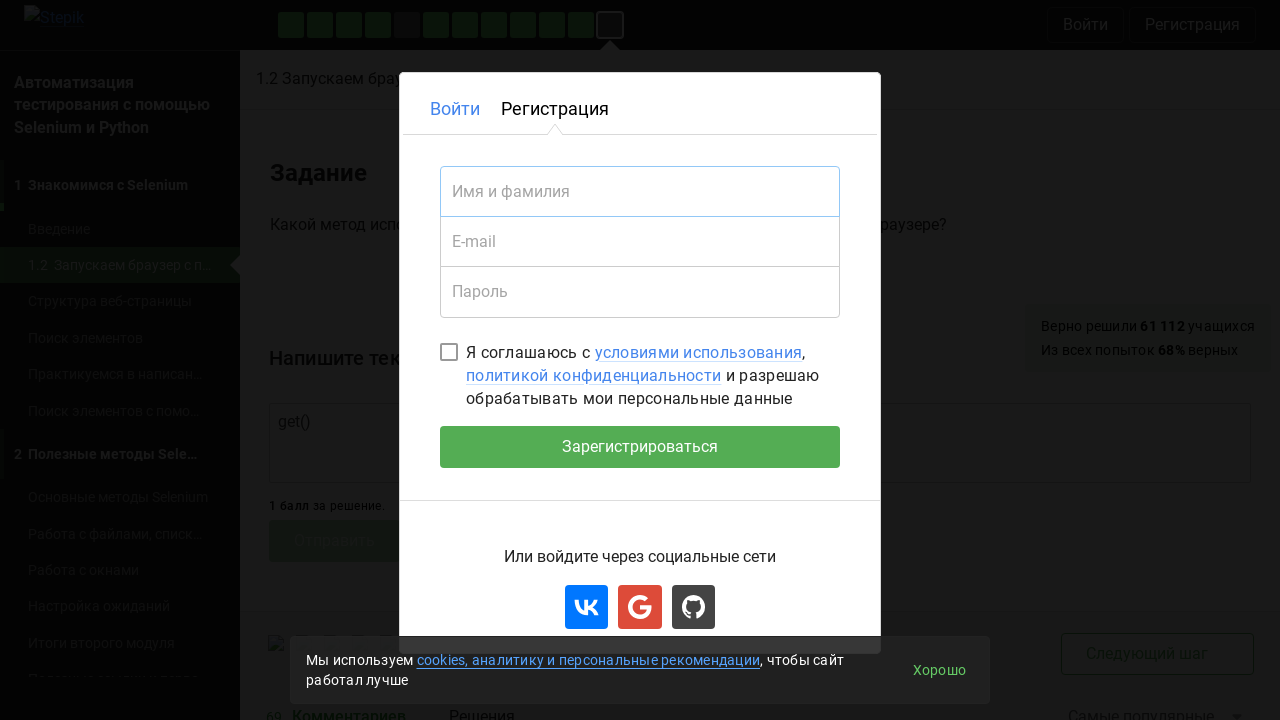